Opens the Selenide GitHub repository, navigates to the Wiki tab, expands the list to show more pages, and verifies that the SoftAssert link is visible.

Starting URL: https://github.com/selenide/selenide

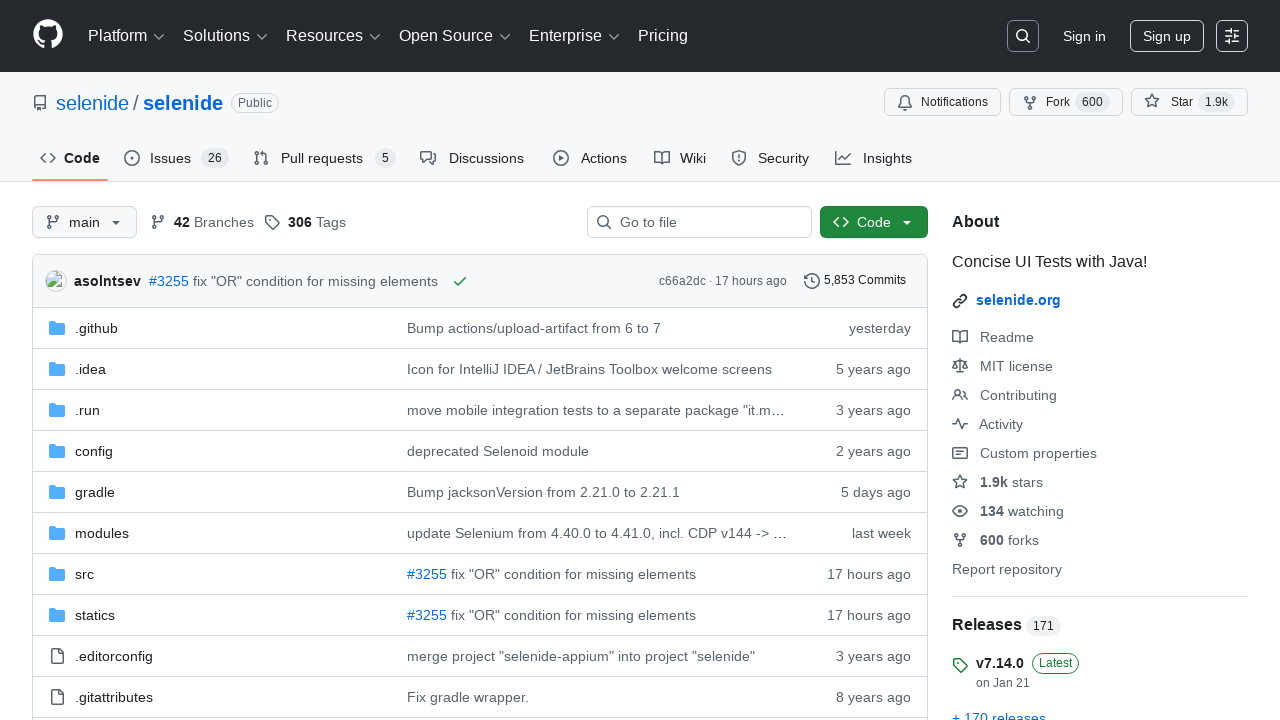

Navigated to Selenide GitHub repository
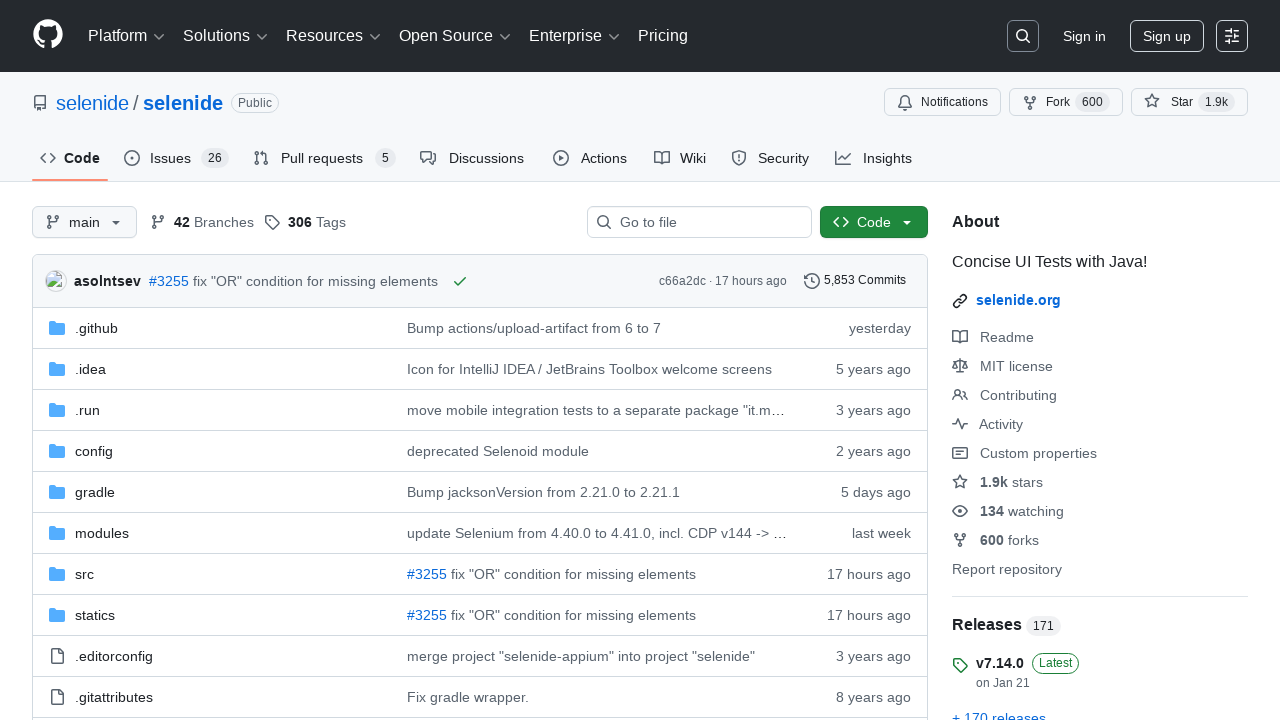

Clicked on the Wiki tab at (680, 158) on #wiki-tab
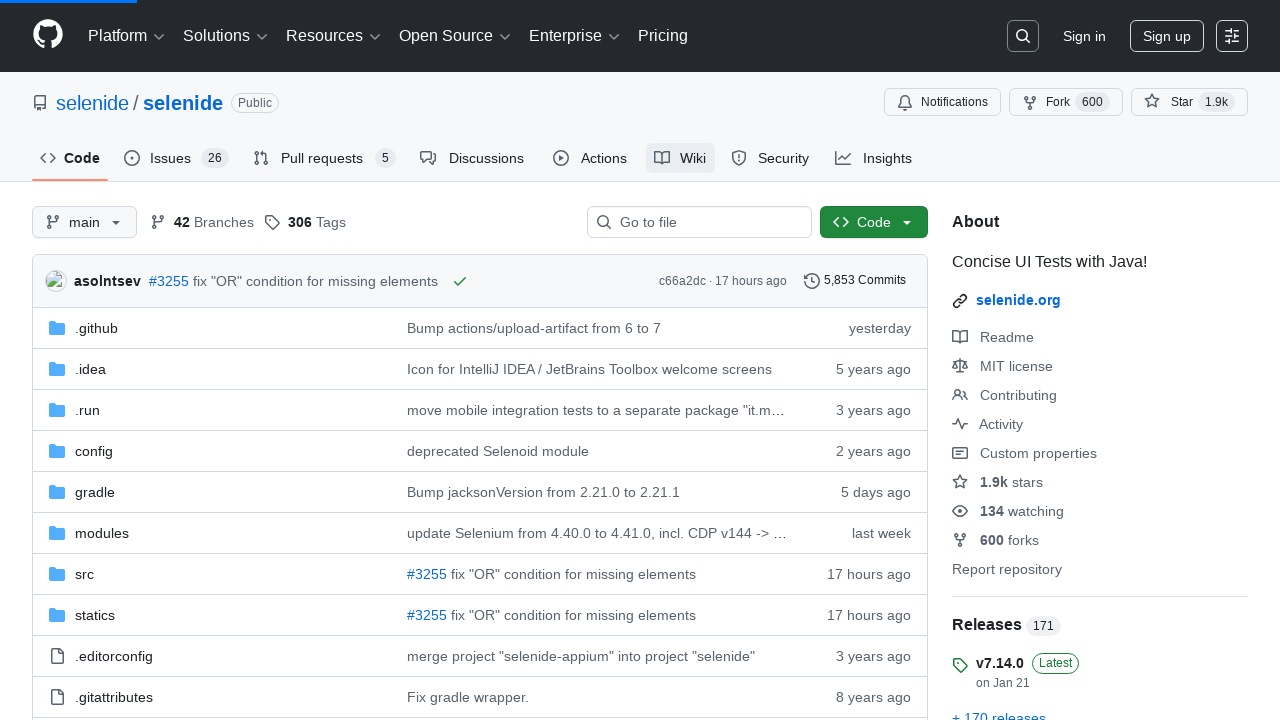

Clicked 'Show more pages' button to expand wiki list at (1030, 429) on .Box-row.wiki-more-pages-link button
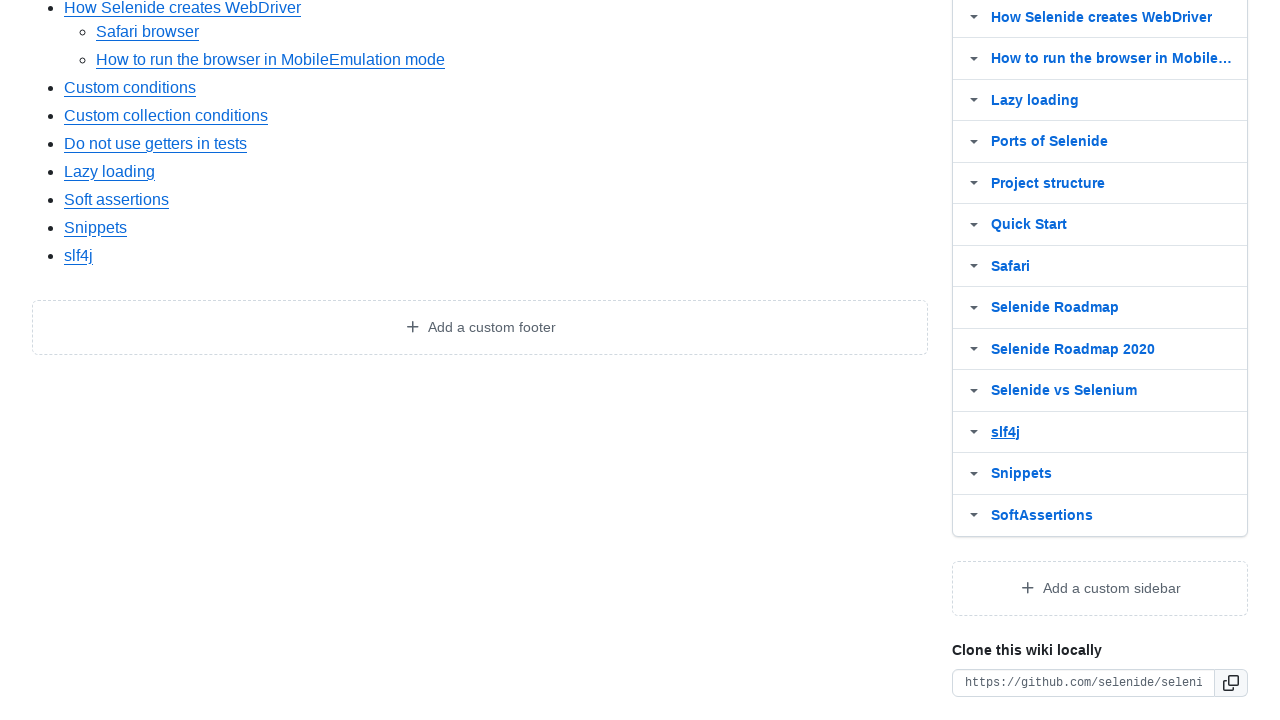

SoftAssert link is visible on the expanded wiki page list
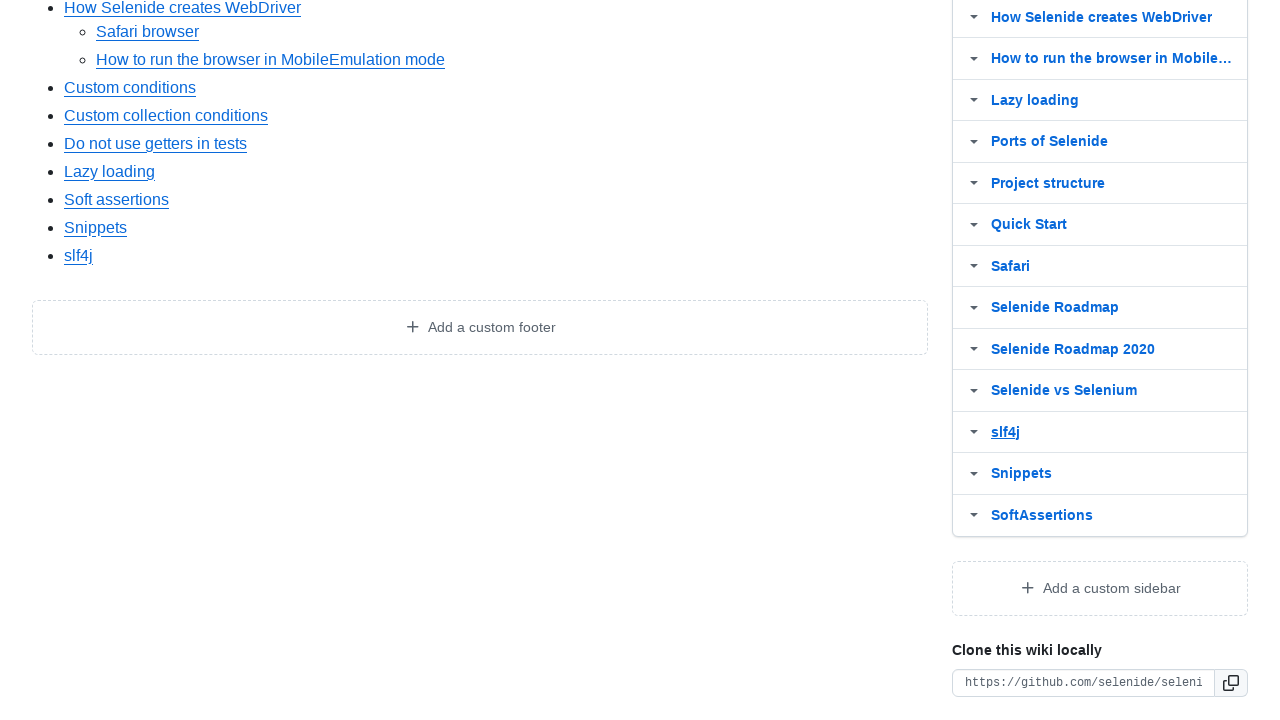

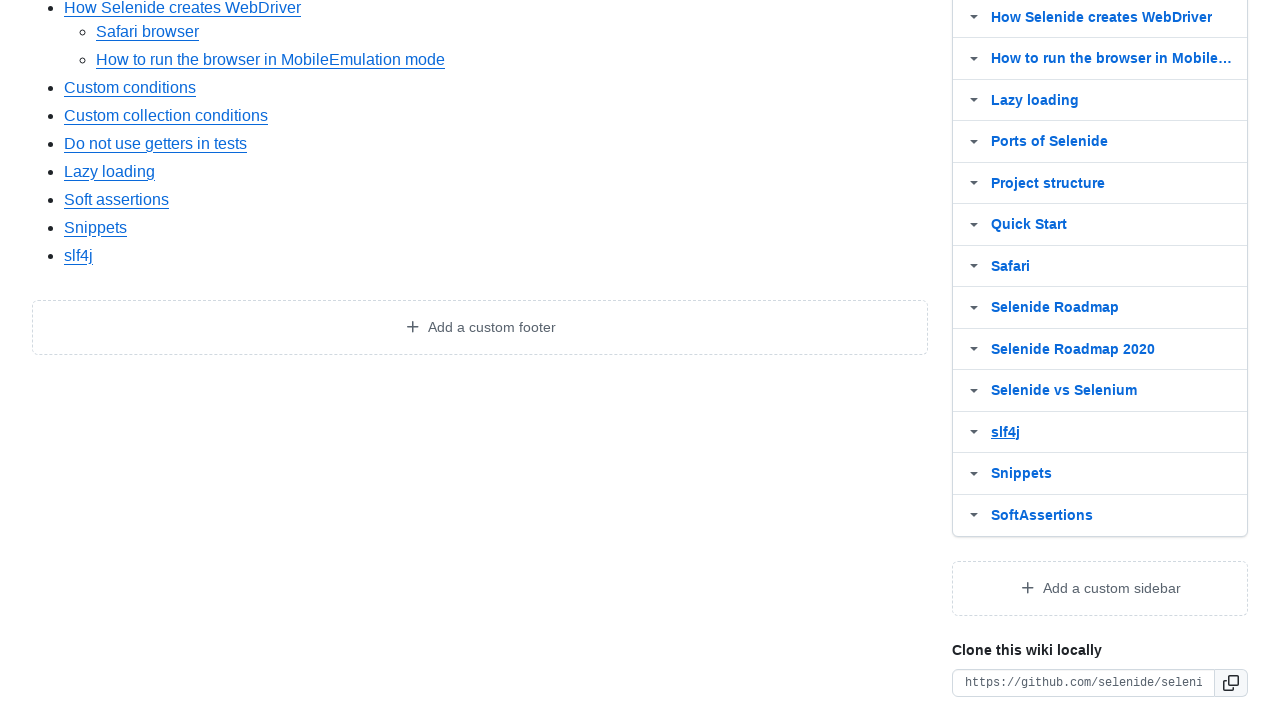